Tests interaction with a sortable HTML table by reading table dimensions, cell values, clicking to sort the table by column header, and verifying footer content

Starting URL: https://v1.training-support.net/selenium/tables

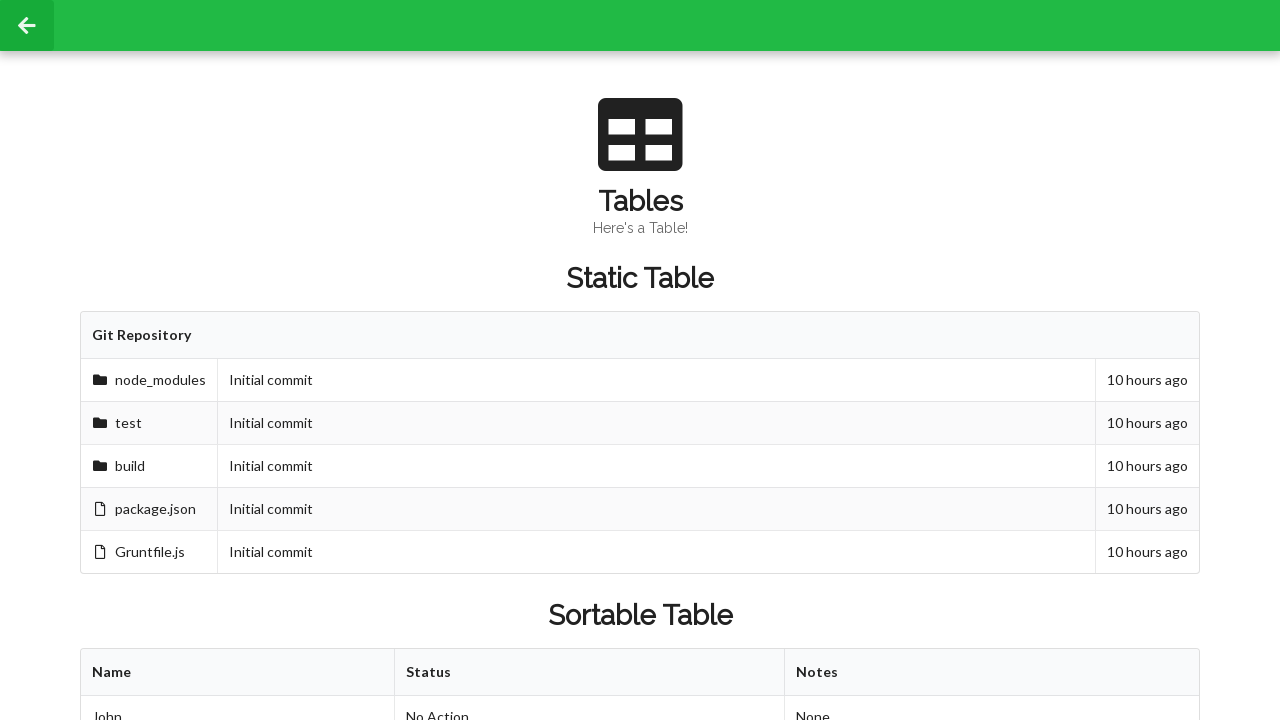

Waited for sortable table to load
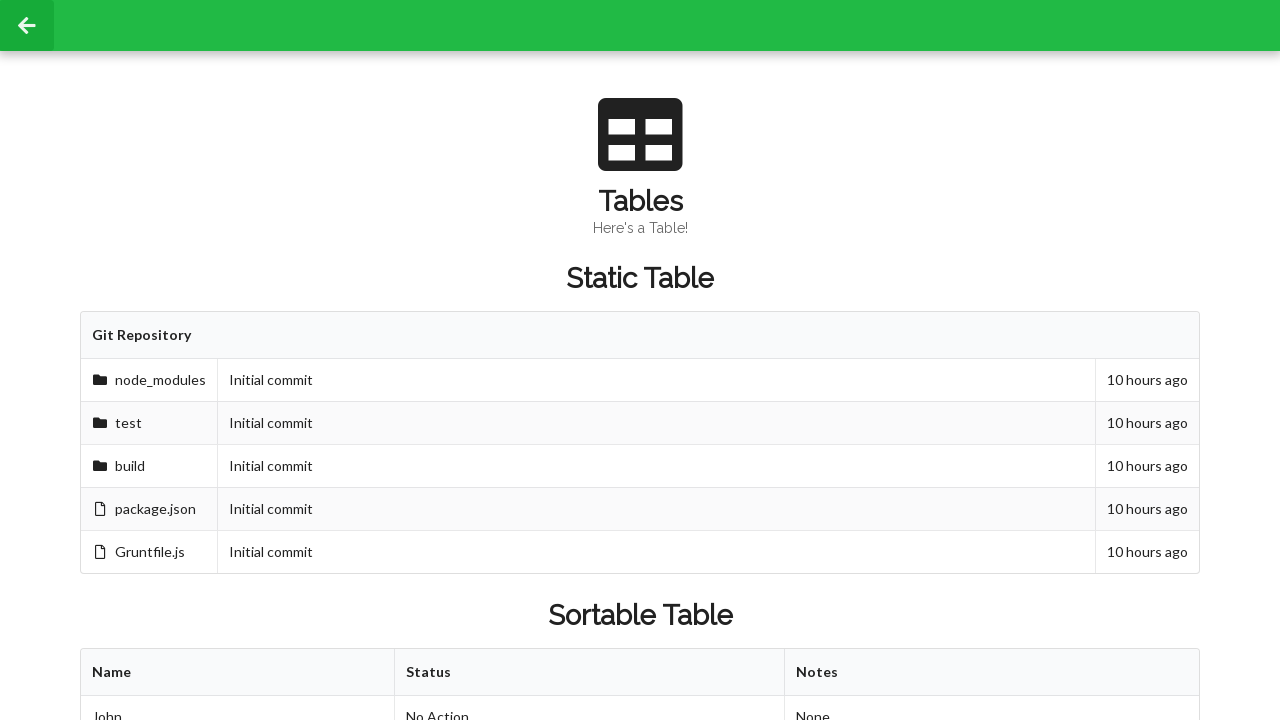

Retrieved column count: 3 columns
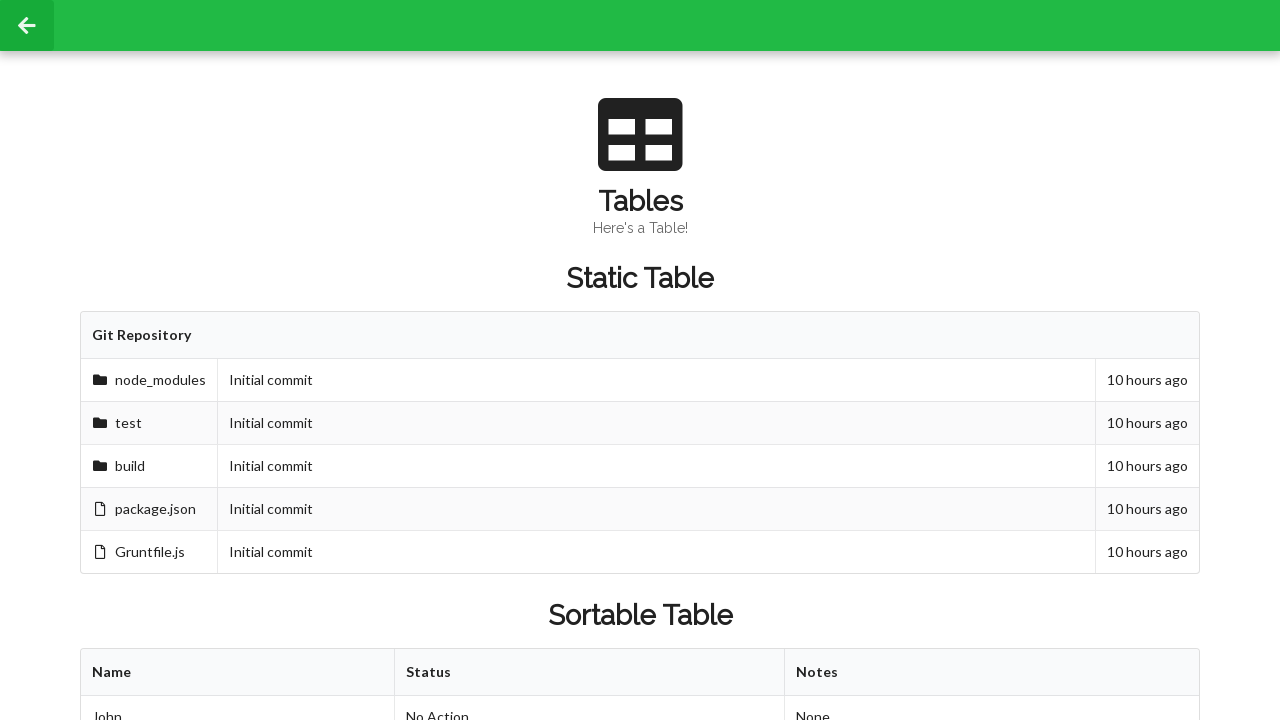

Retrieved row count: 3 rows
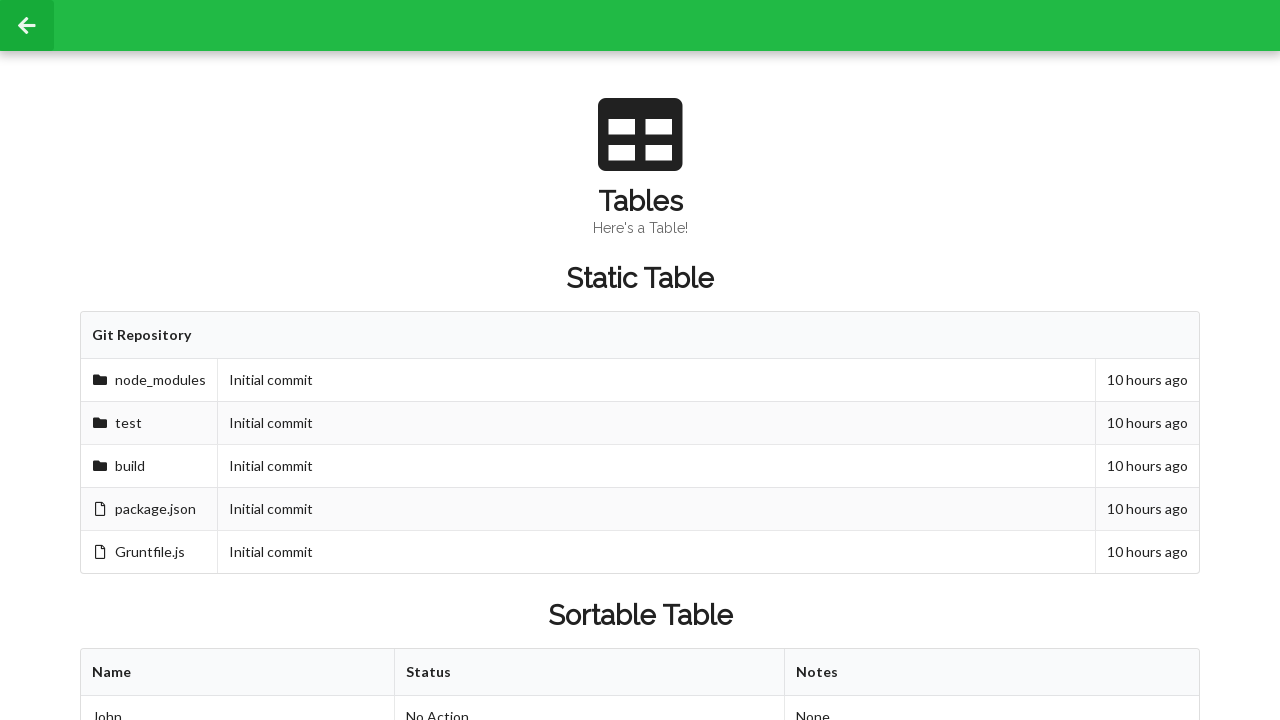

Retrieved second row, second cell value before sorting: Approved
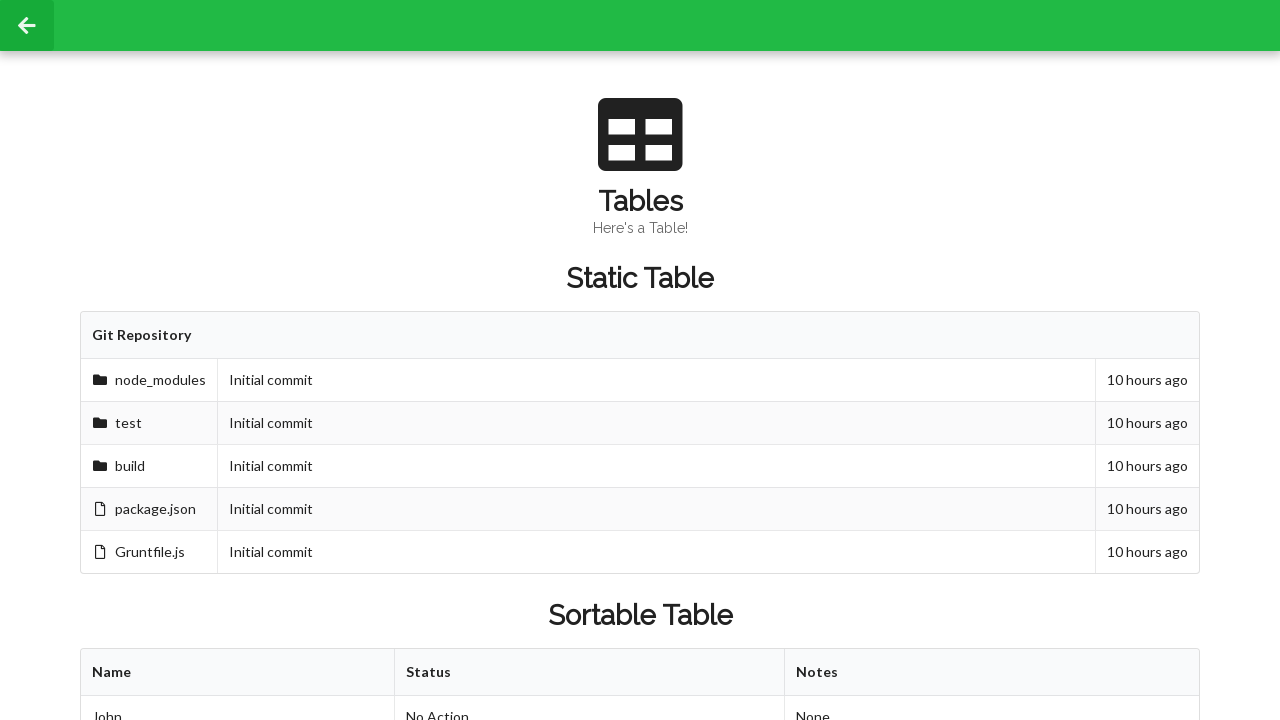

Clicked first column header to sort table at (238, 673) on xpath=//table[@id='sortableTable']/thead/tr/th
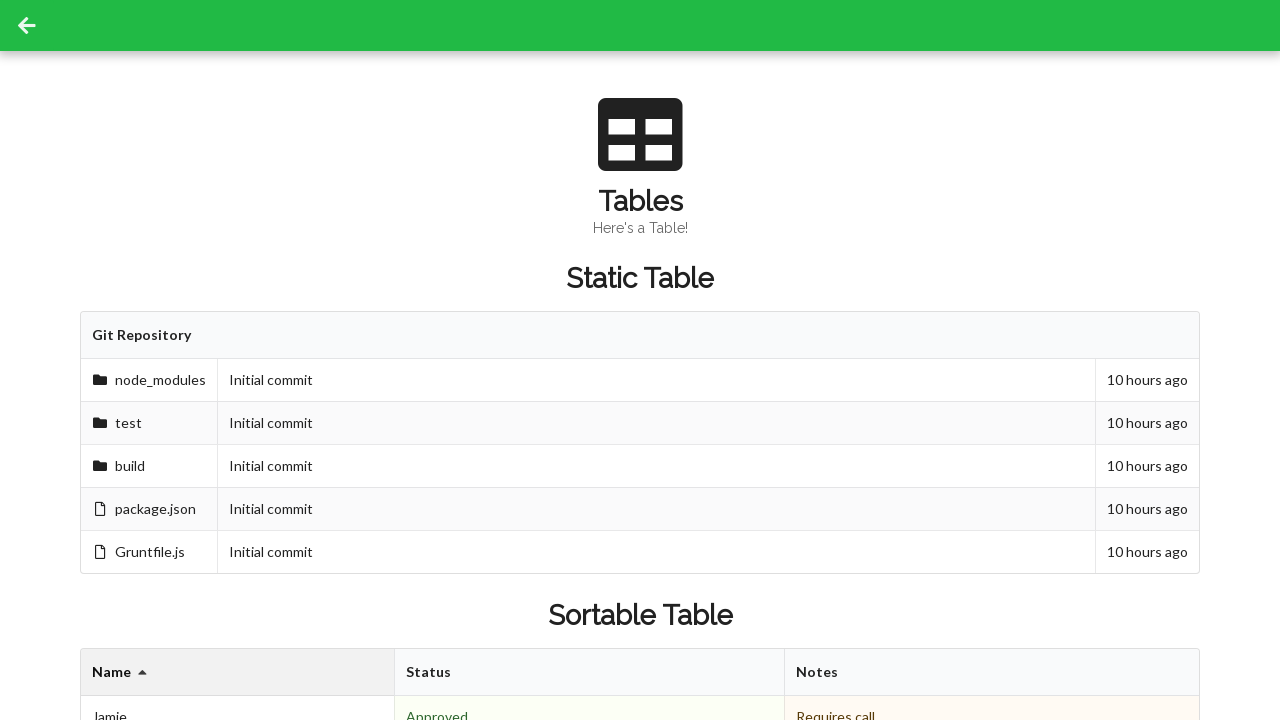

Retrieved second row, second cell value after sorting: Denied
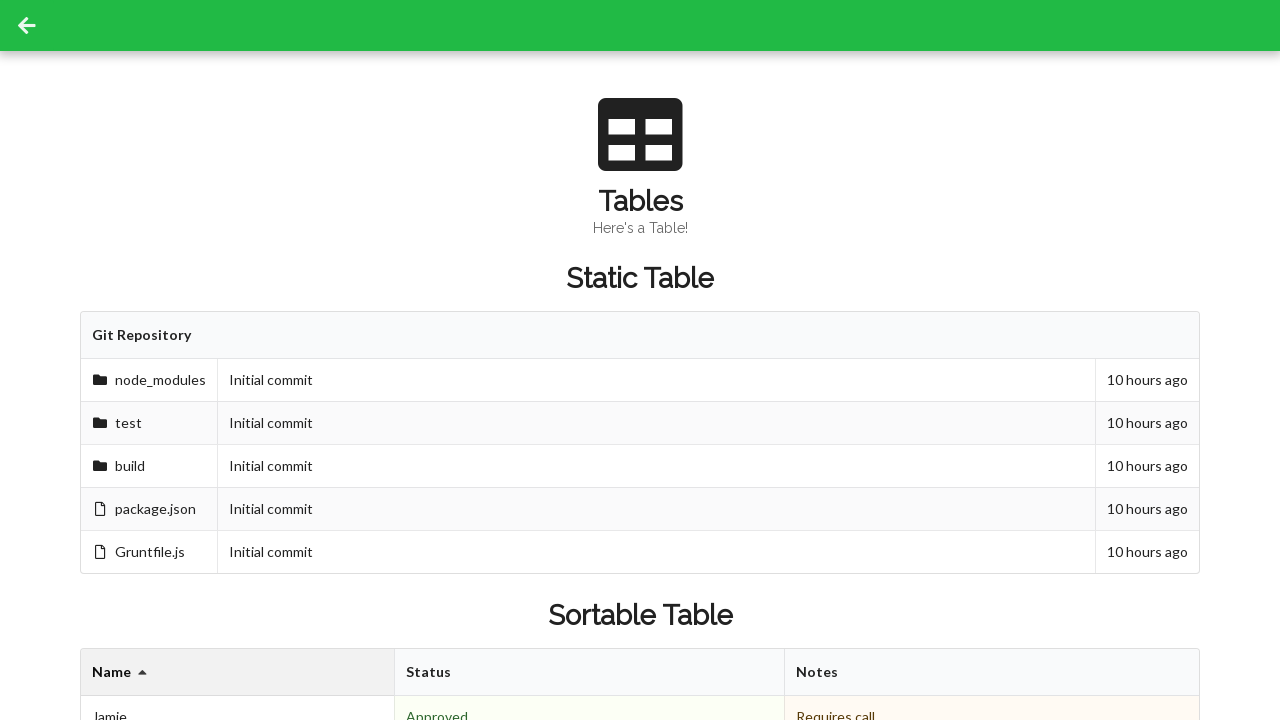

Retrieved footer cell values: 3 cells
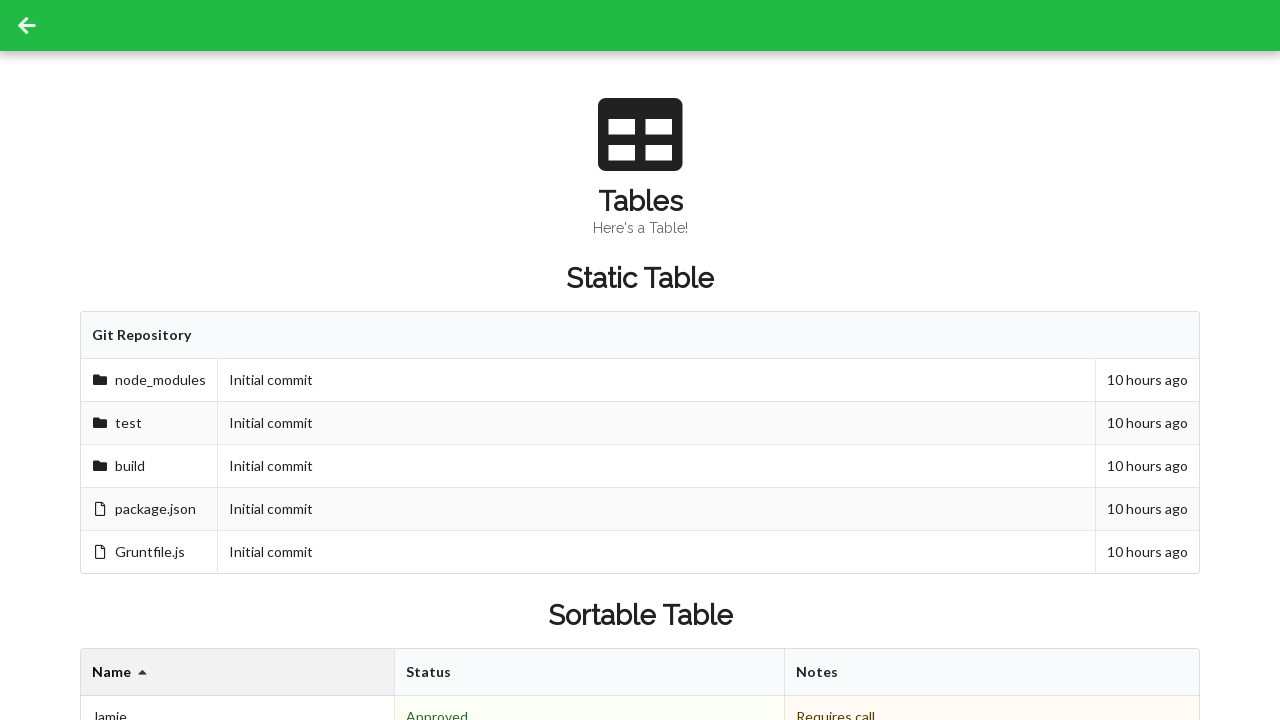

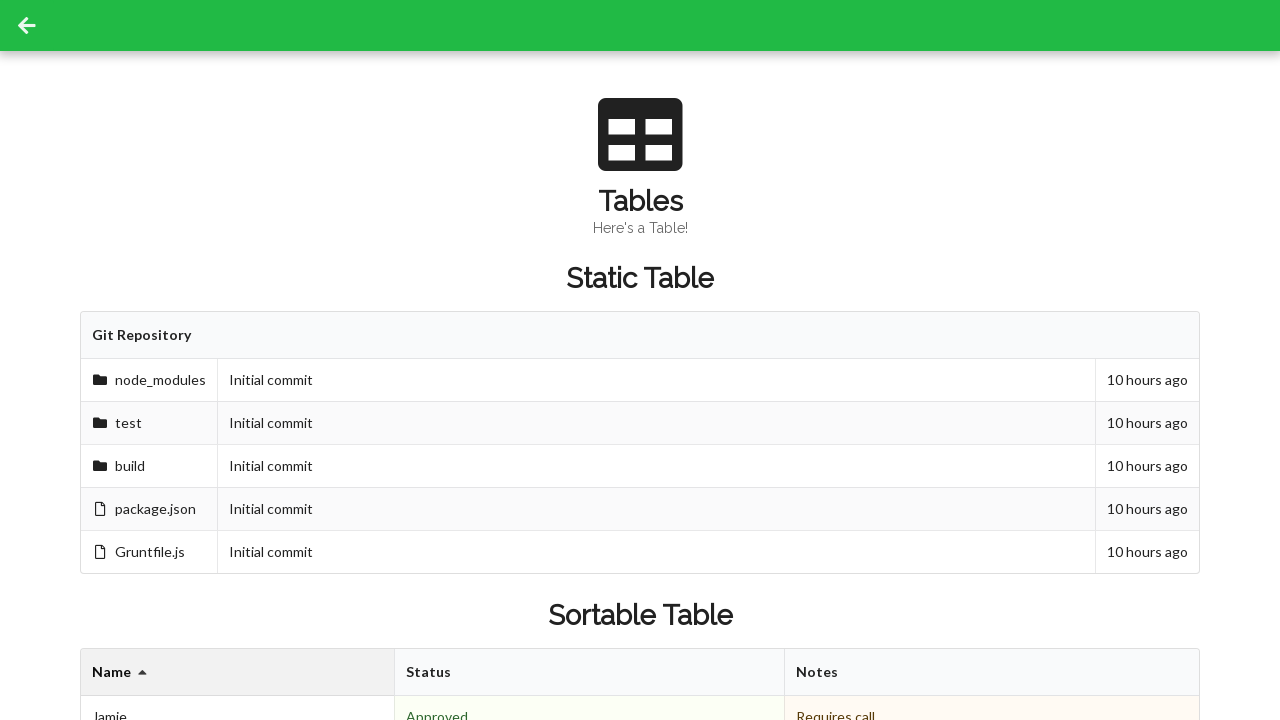